Navigates to DemoQA elements page and interacts with menu items by clicking the first element group and then selecting the 8th item in that group

Starting URL: https://demoqa.com/elements

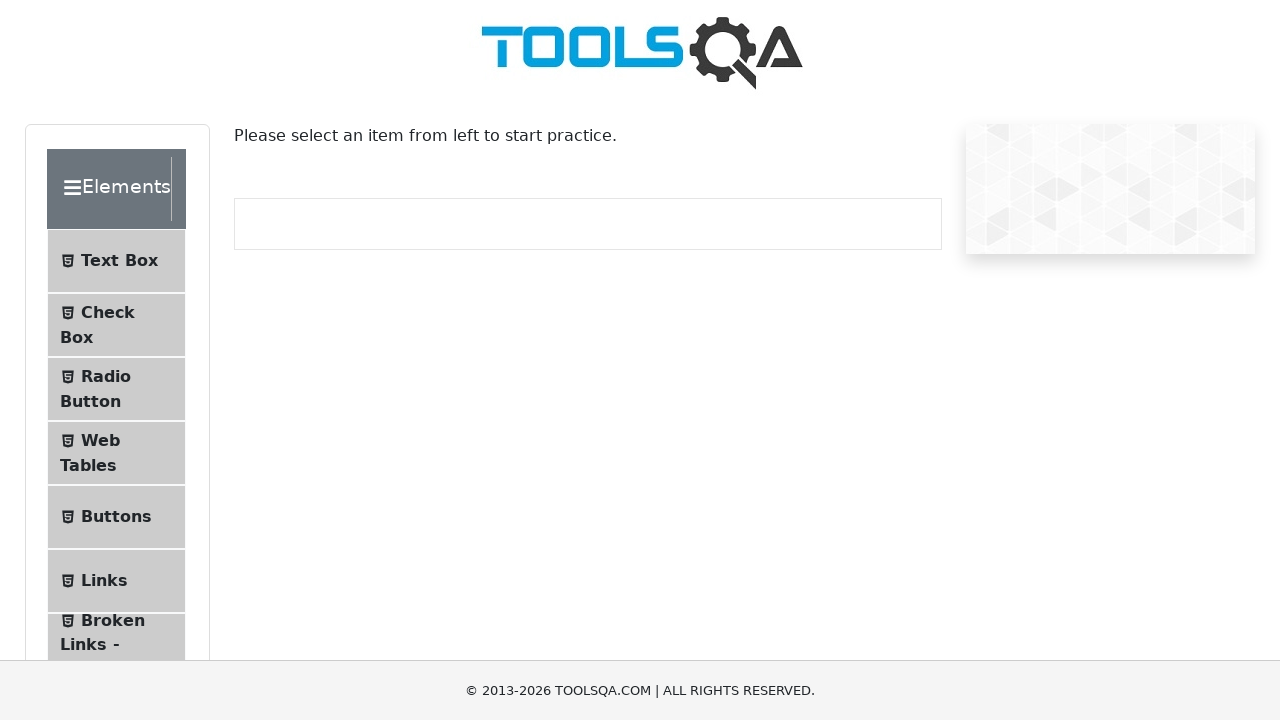

Clicked the first element group to expand it at (126, 392) on .element-group:first-child
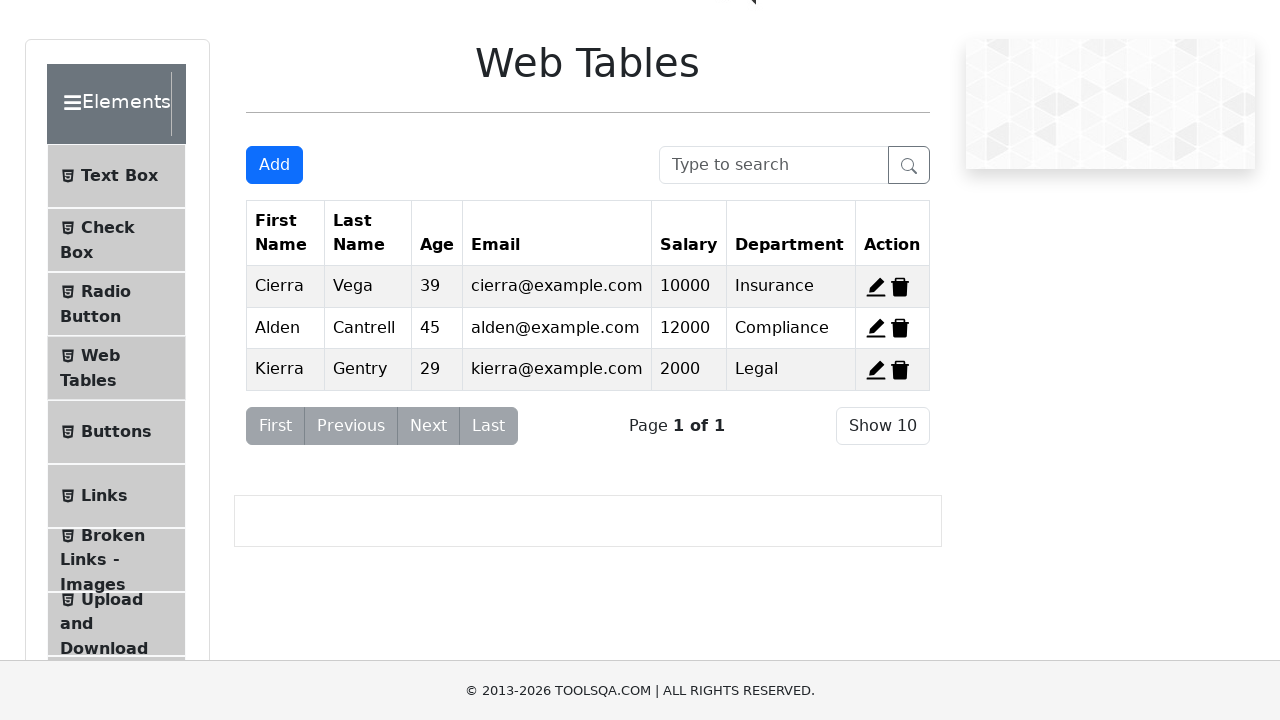

Waited for the 8th menu item to appear in the first element group
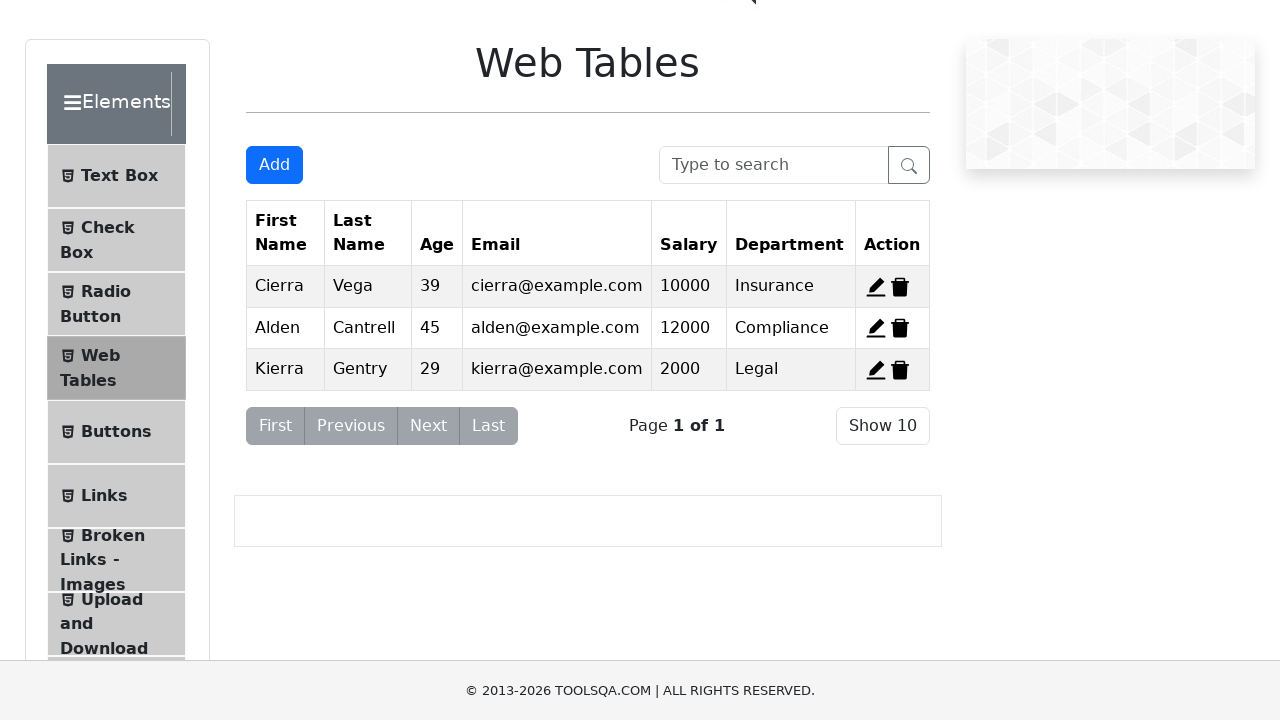

Clicked the 8th item in the first element group at (116, 624) on .element-group:first-child li:nth-child(8)
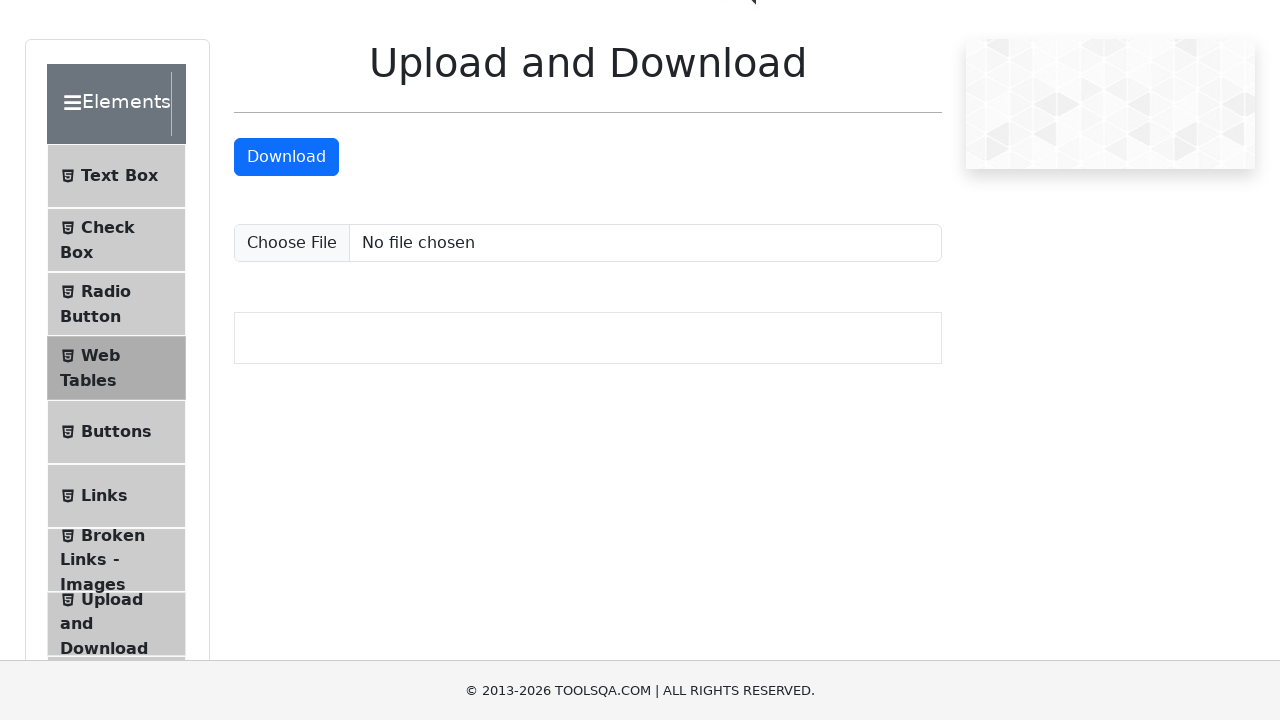

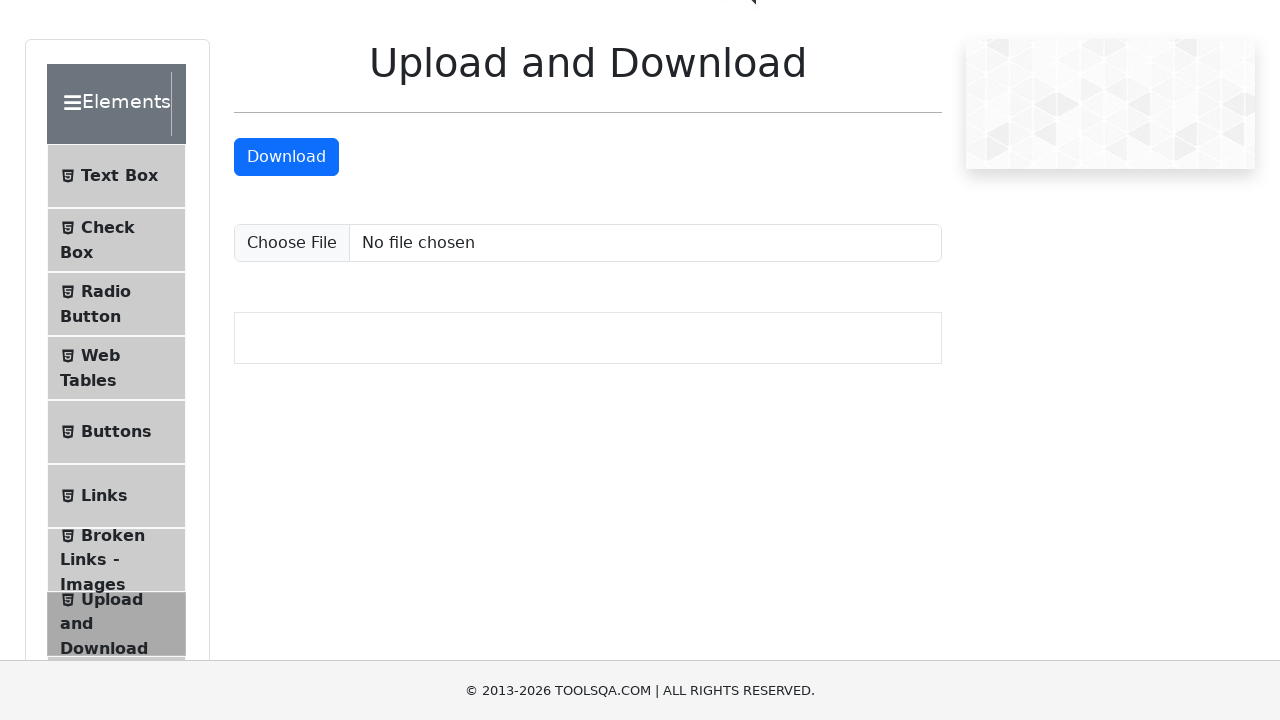